Navigates to YouTube homepage and maximizes the browser window, then verifies the page has loaded.

Starting URL: https://www.youtube.com/

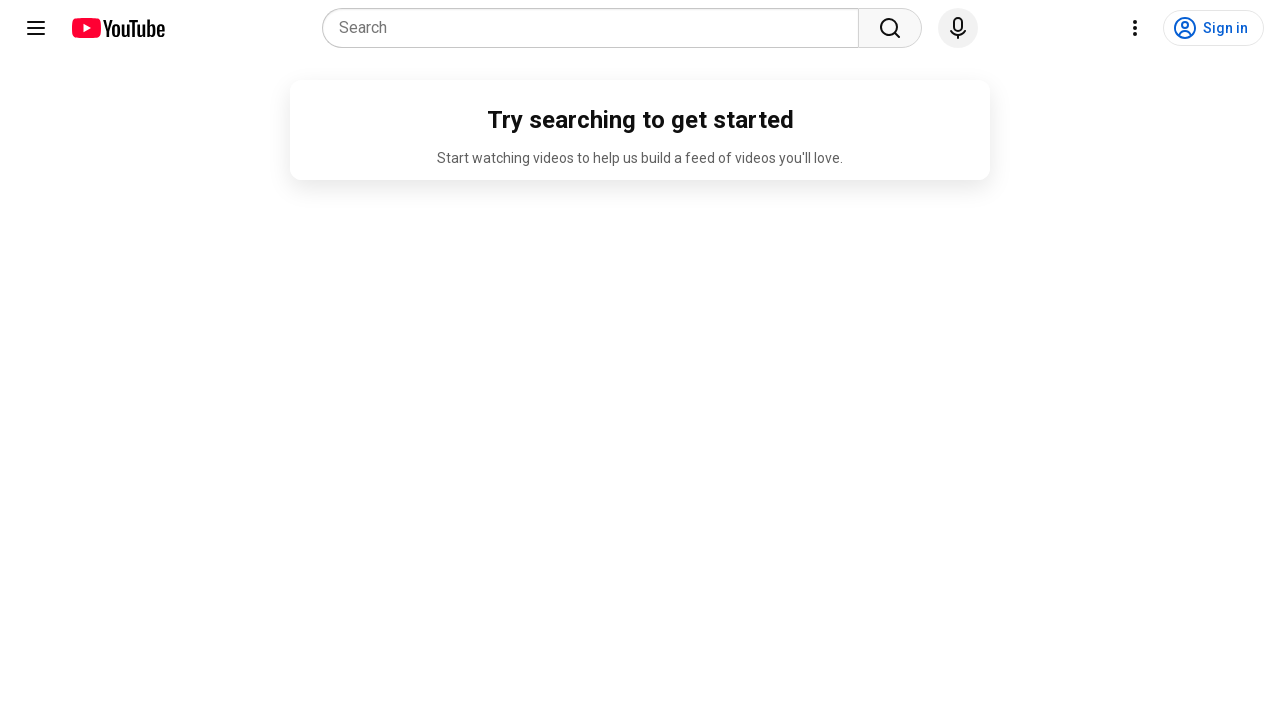

Navigated to YouTube homepage
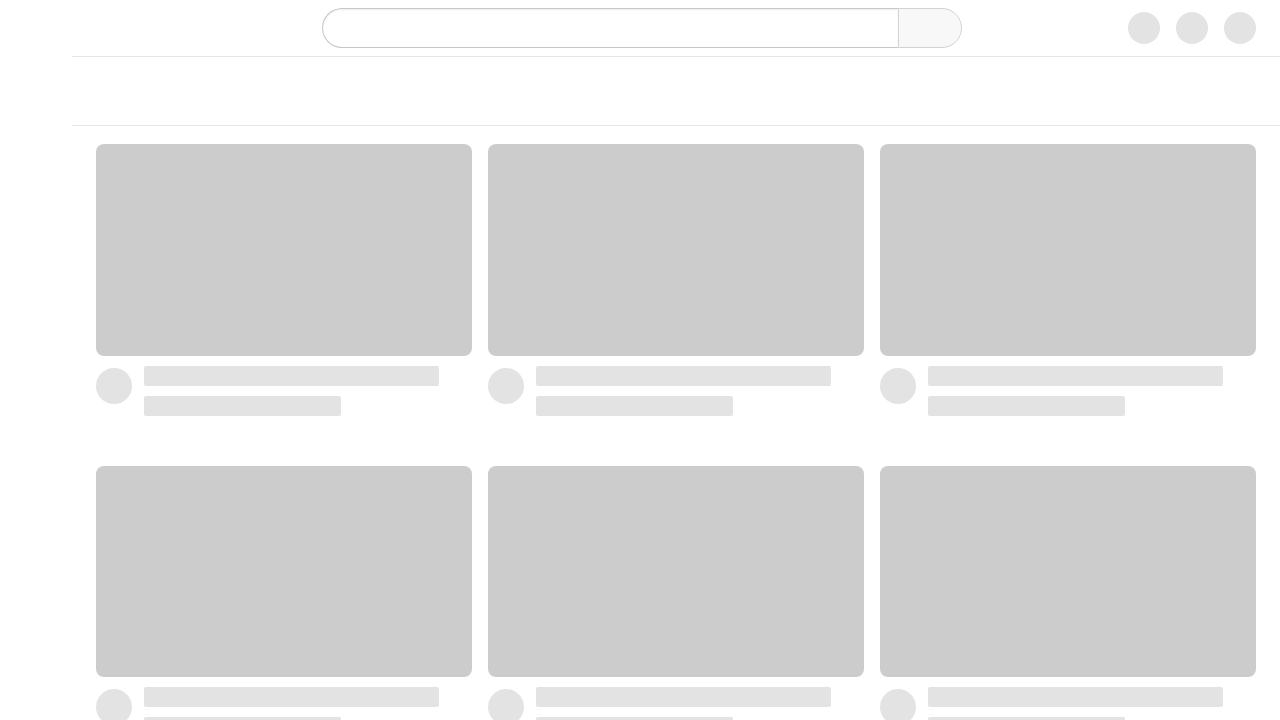

Maximized browser window to 1920x1080
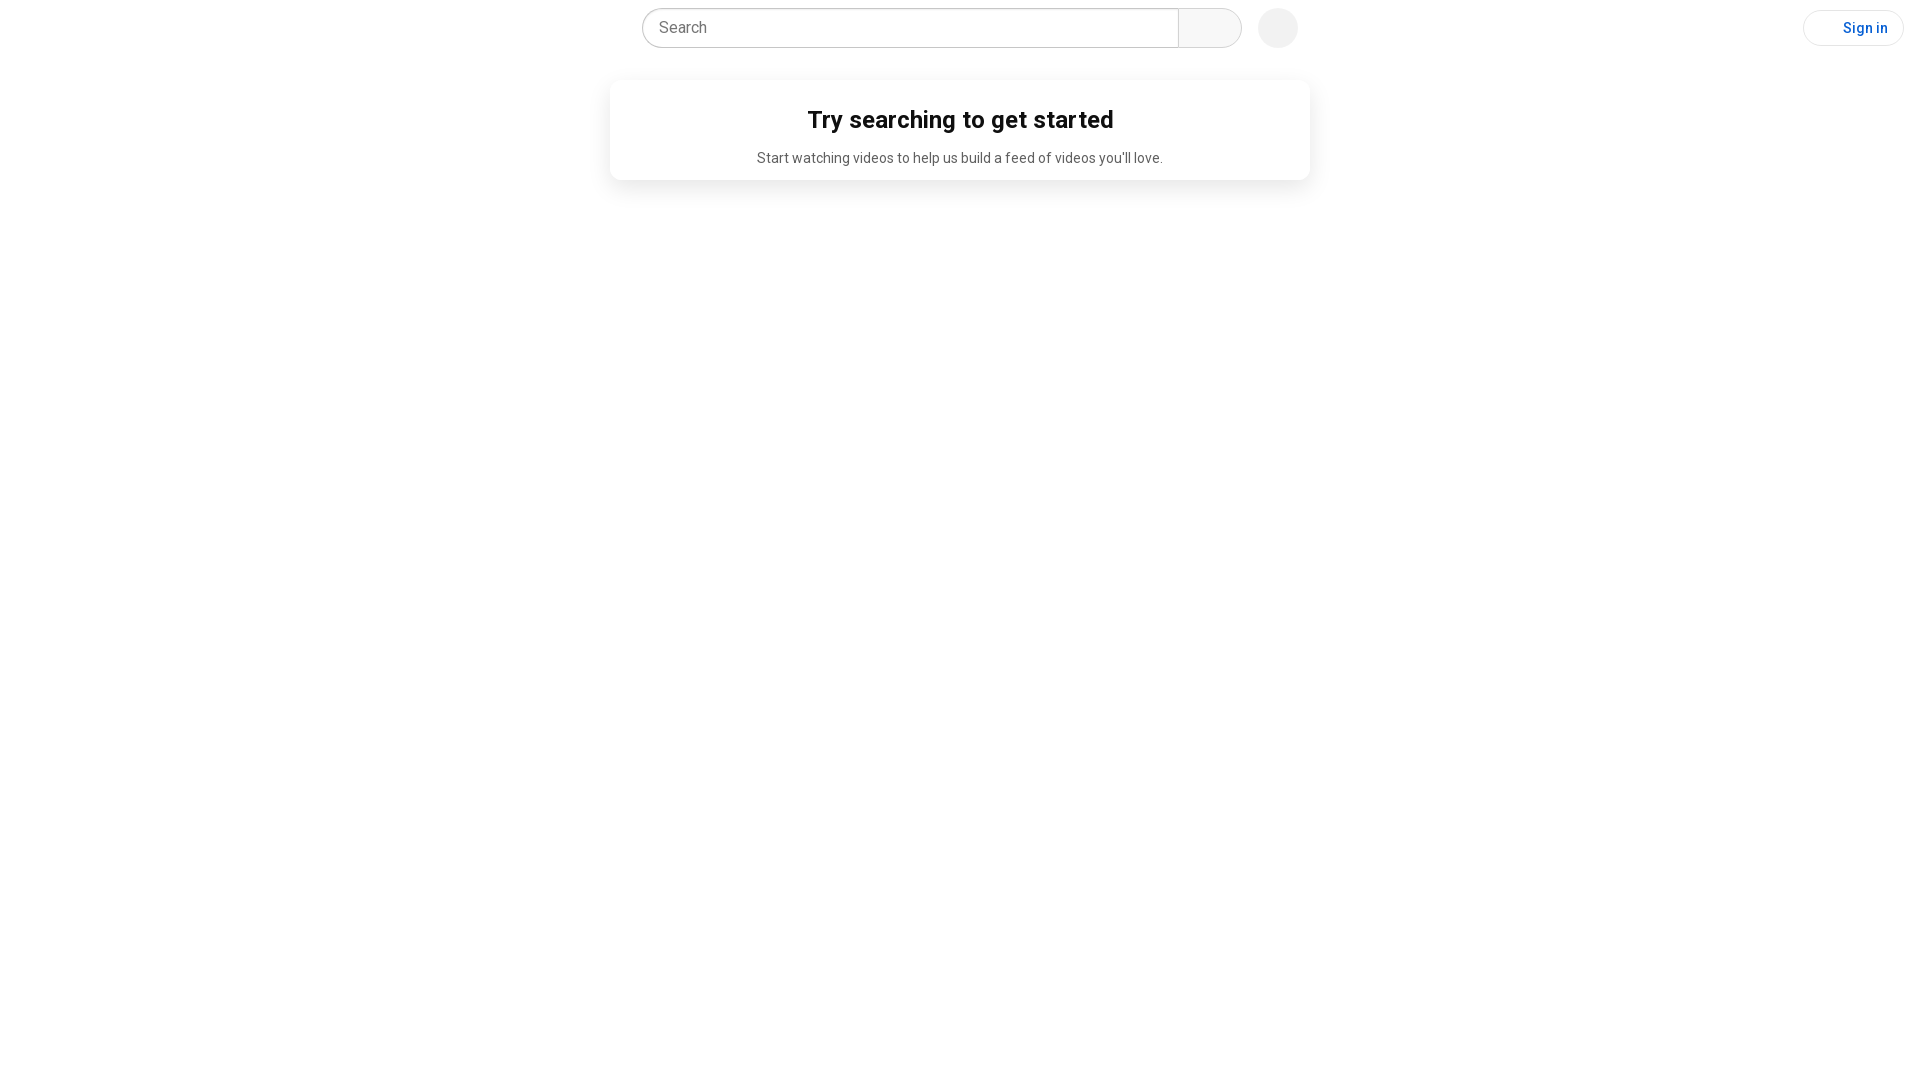

Page DOM content loaded completely
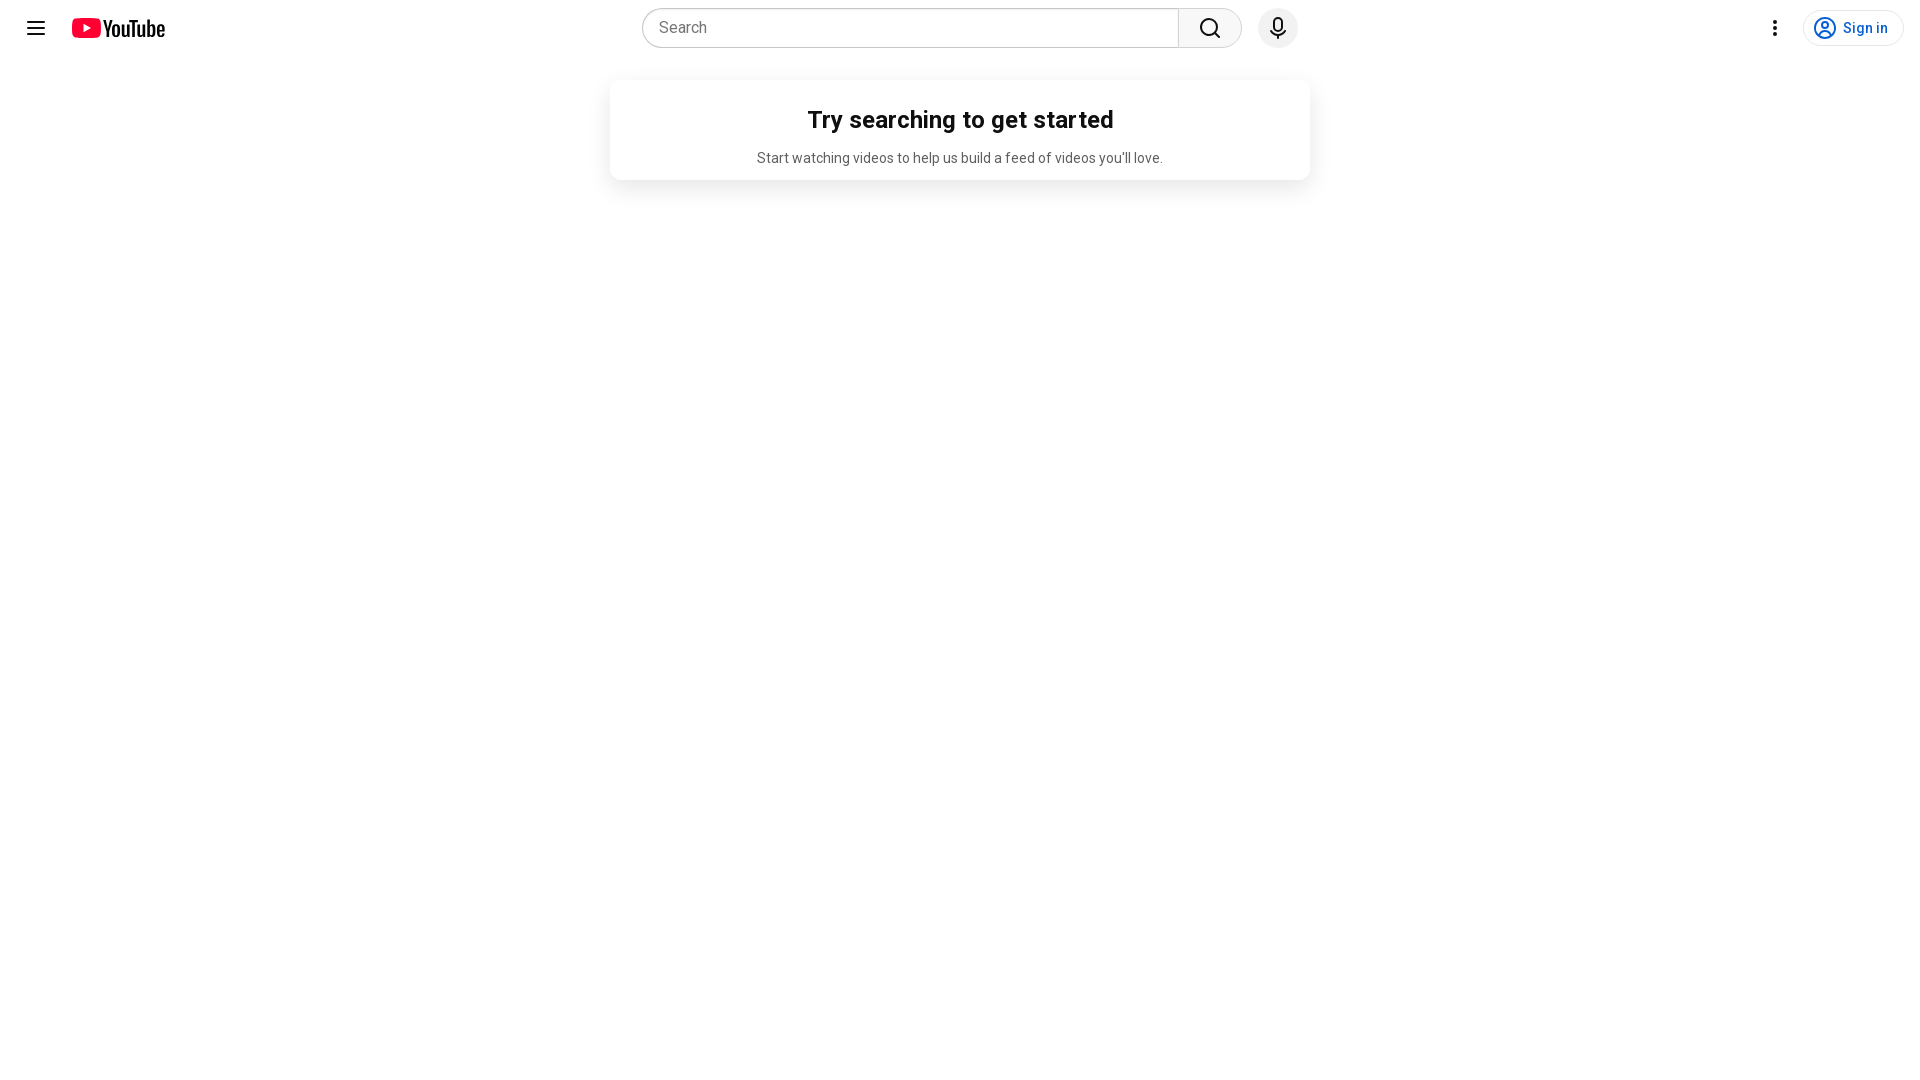

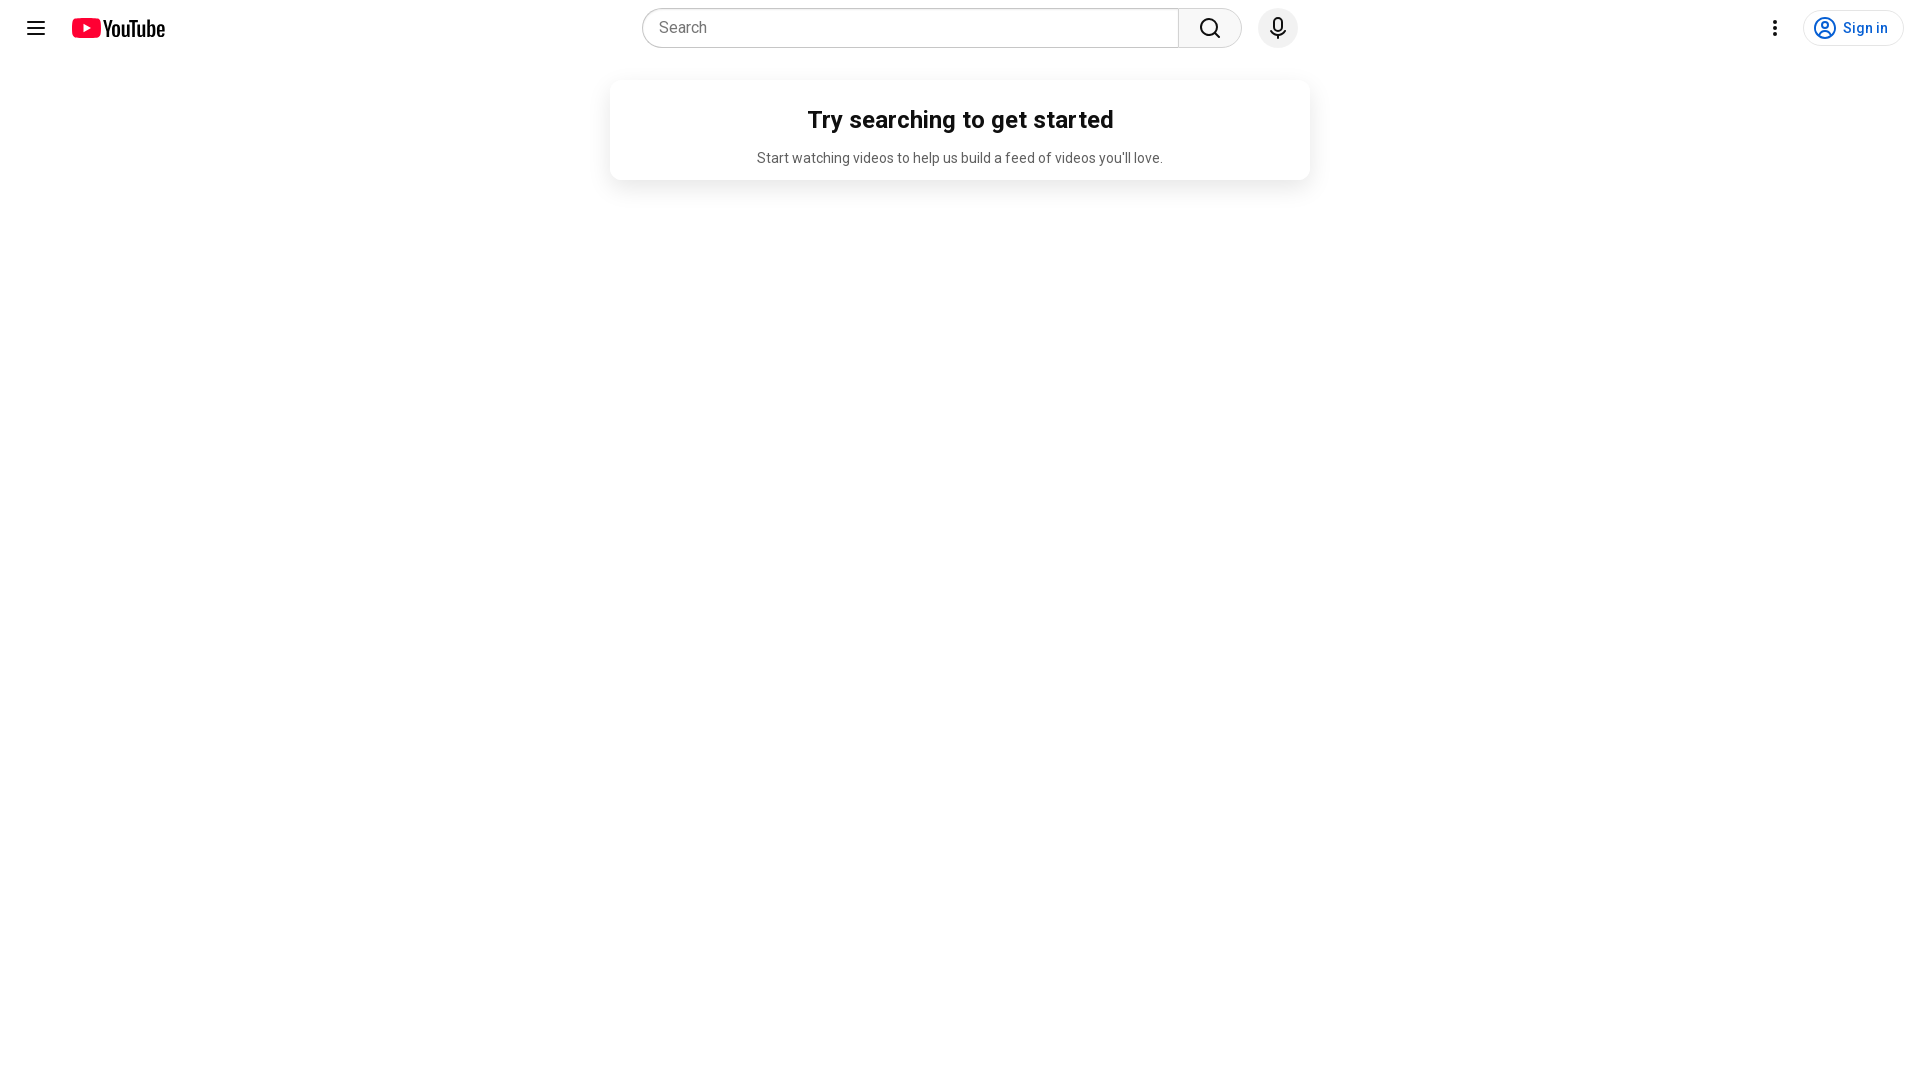